Tests checkbox handling on a practice form by checking and unchecking multiple checkboxes

Starting URL: https://www.techlistic.com/p/selenium-practice-form.html

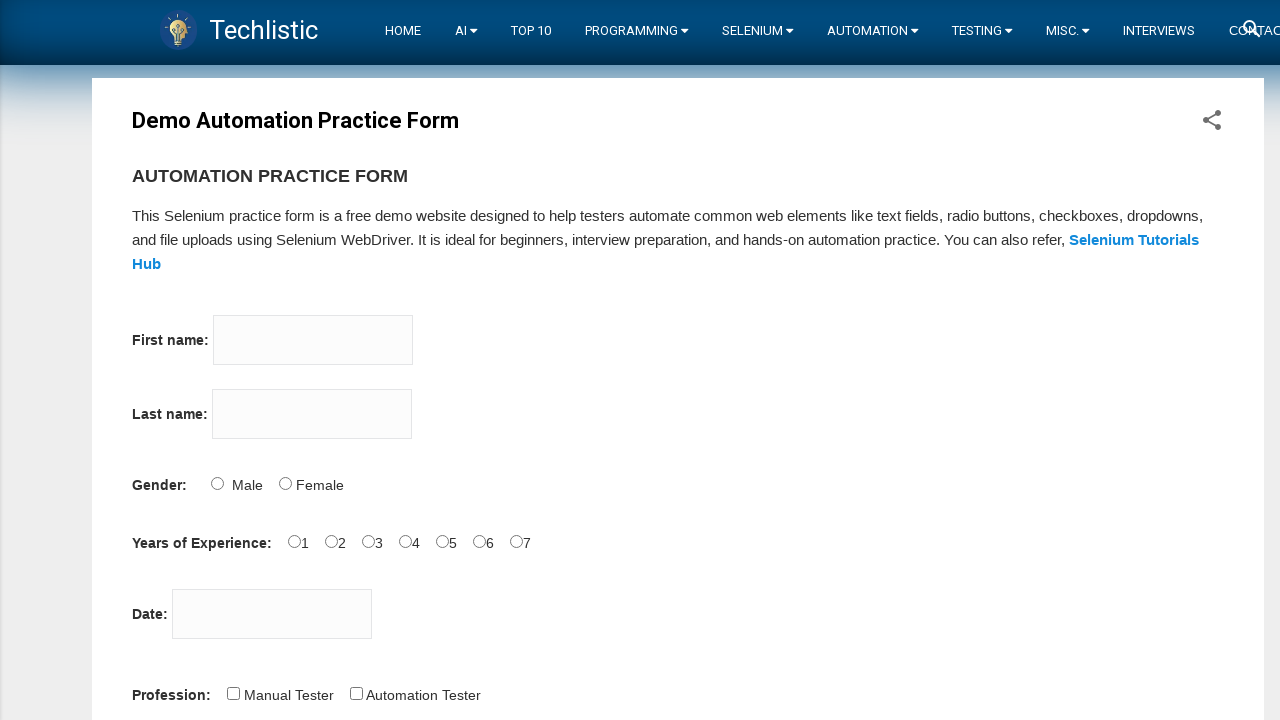

Checked single checkbox with id 'tool-1' at (346, 360) on xpath=//input[@id='tool-1' and @type='checkbox']
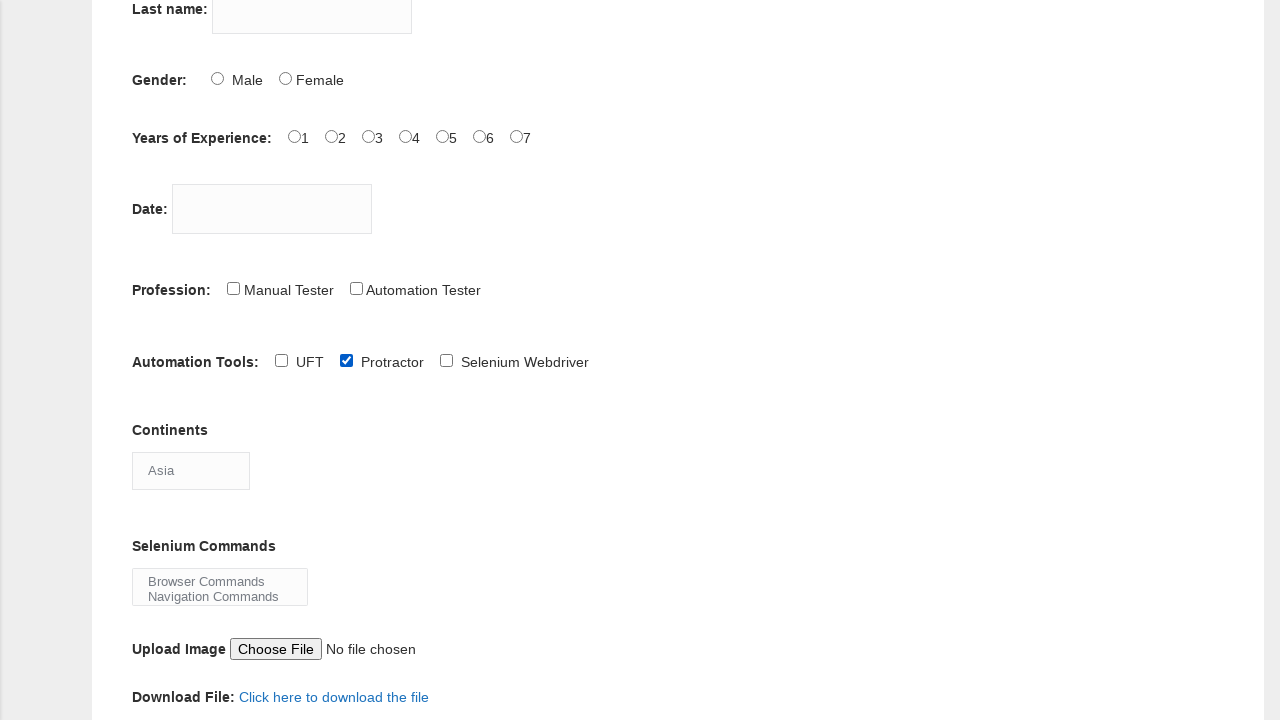

Verified that checkbox 'tool-1' is checked
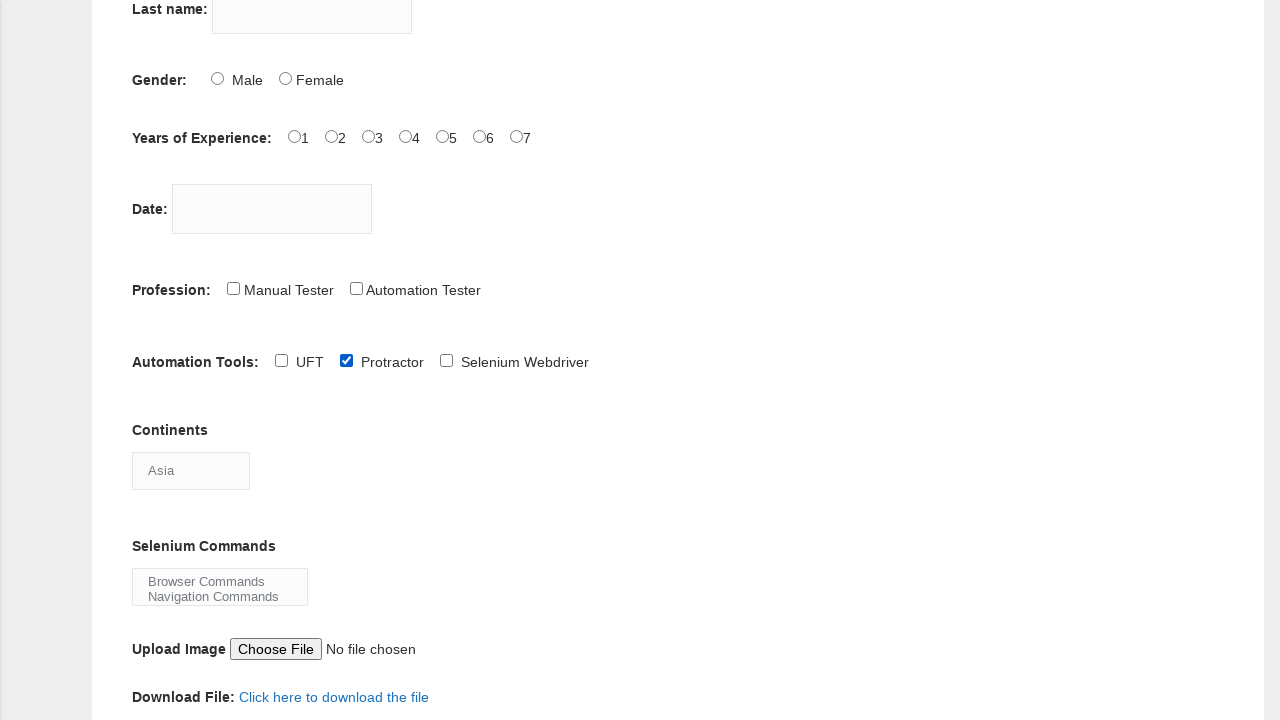

Checked checkbox with locator '//input[@id='tool-0' and @type='checkbox']' at (281, 360) on //input[@id='tool-0' and @type='checkbox']
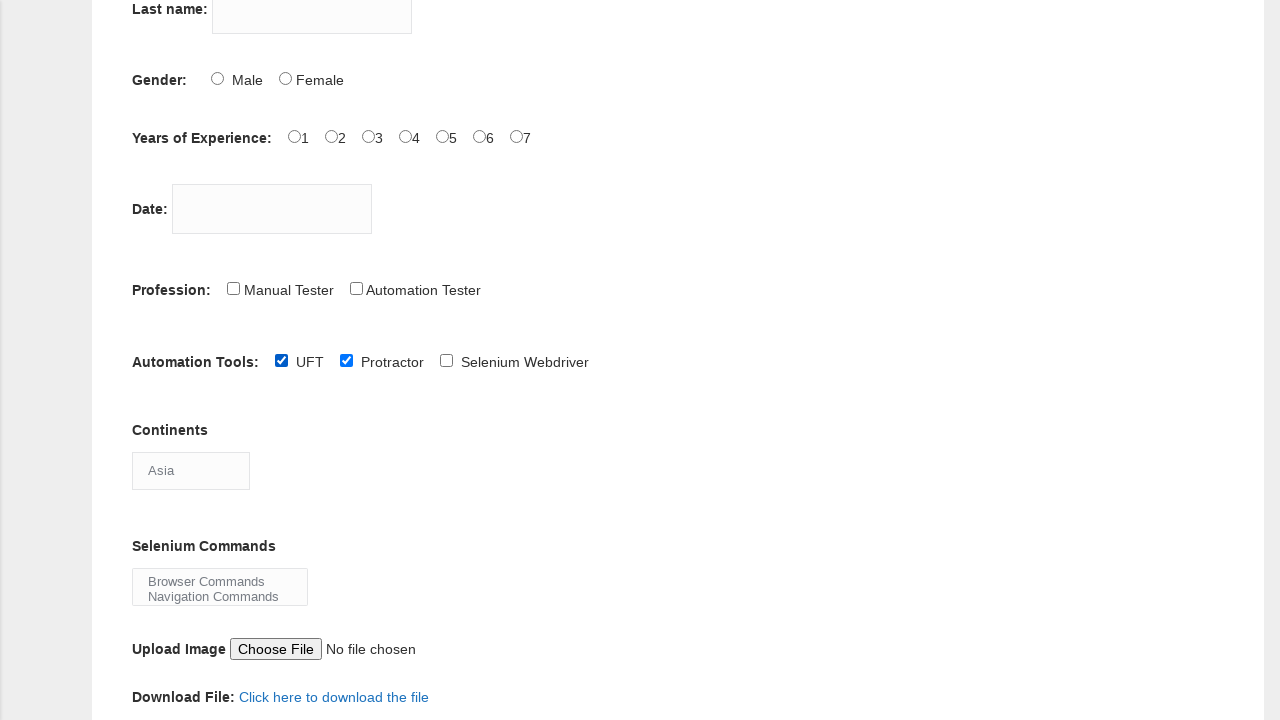

Checked checkbox with locator '//input[@id='tool-1' and @type='checkbox']' on //input[@id='tool-1' and @type='checkbox']
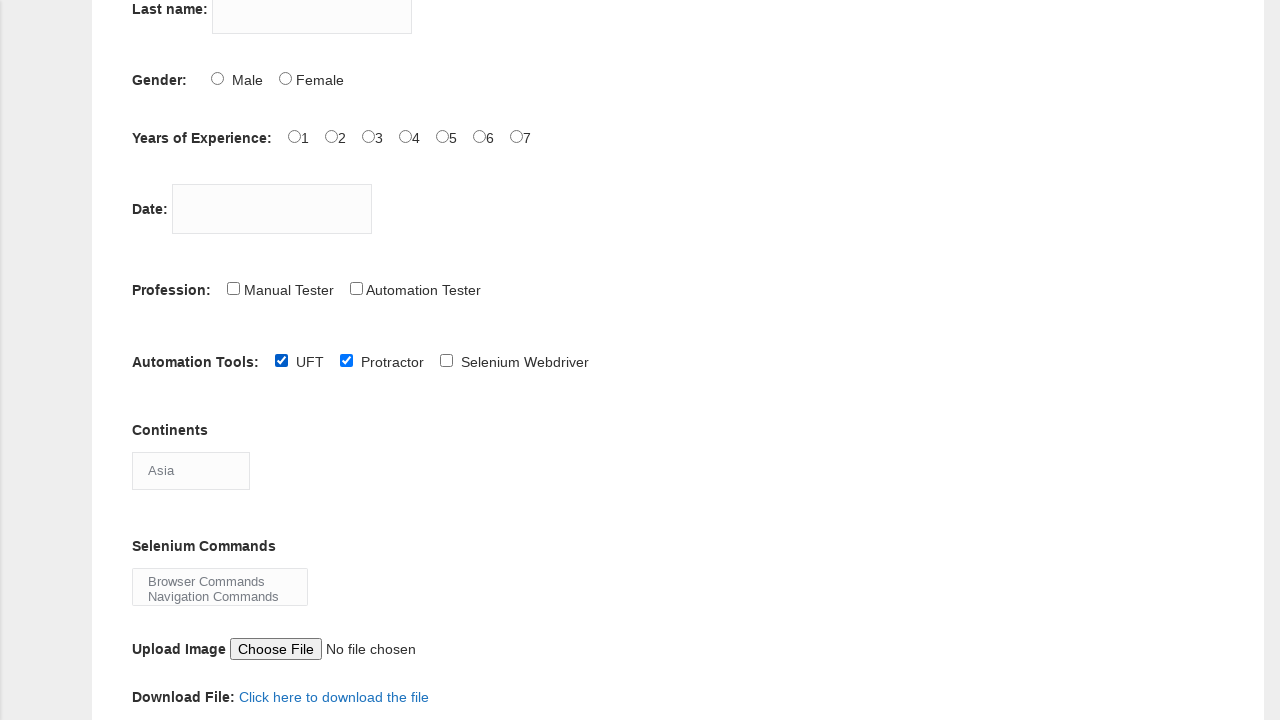

Checked checkbox with locator '//input[@id='tool-2' and @type='checkbox']' at (446, 360) on //input[@id='tool-2' and @type='checkbox']
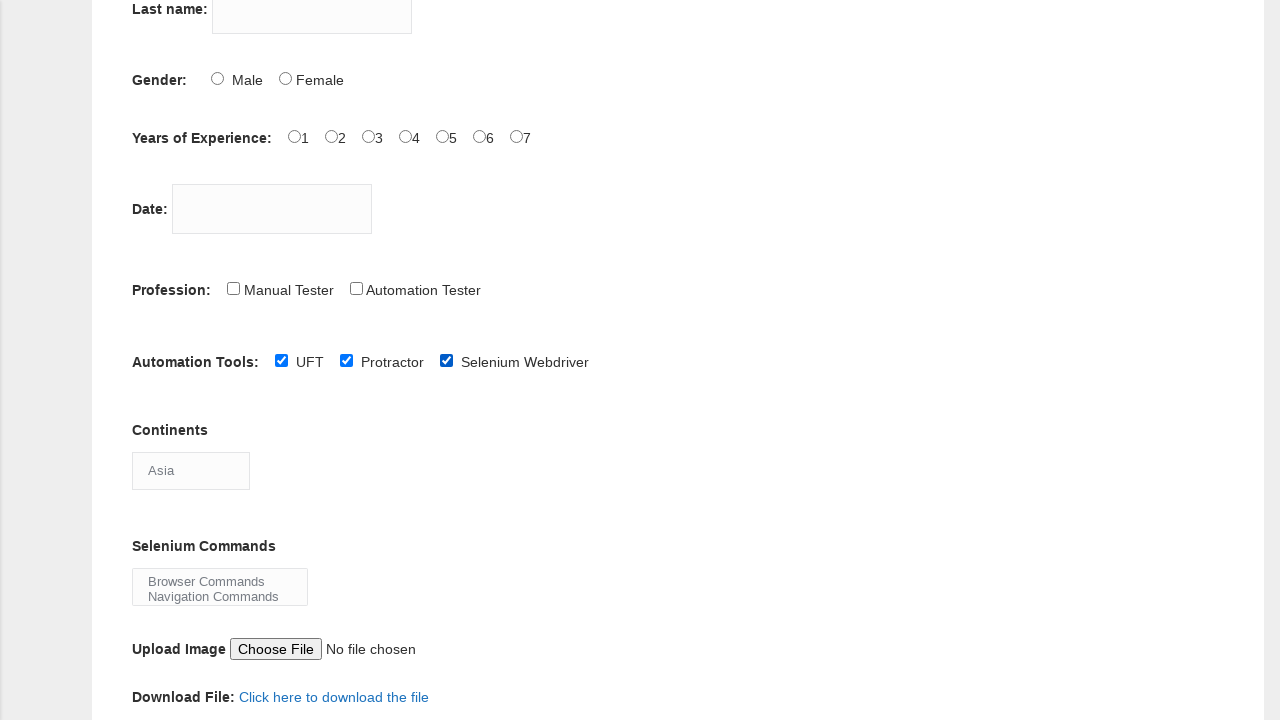

Unchecked checkbox with locator '//input[@id='tool-0' and @type='checkbox']' at (281, 360) on //input[@id='tool-0' and @type='checkbox']
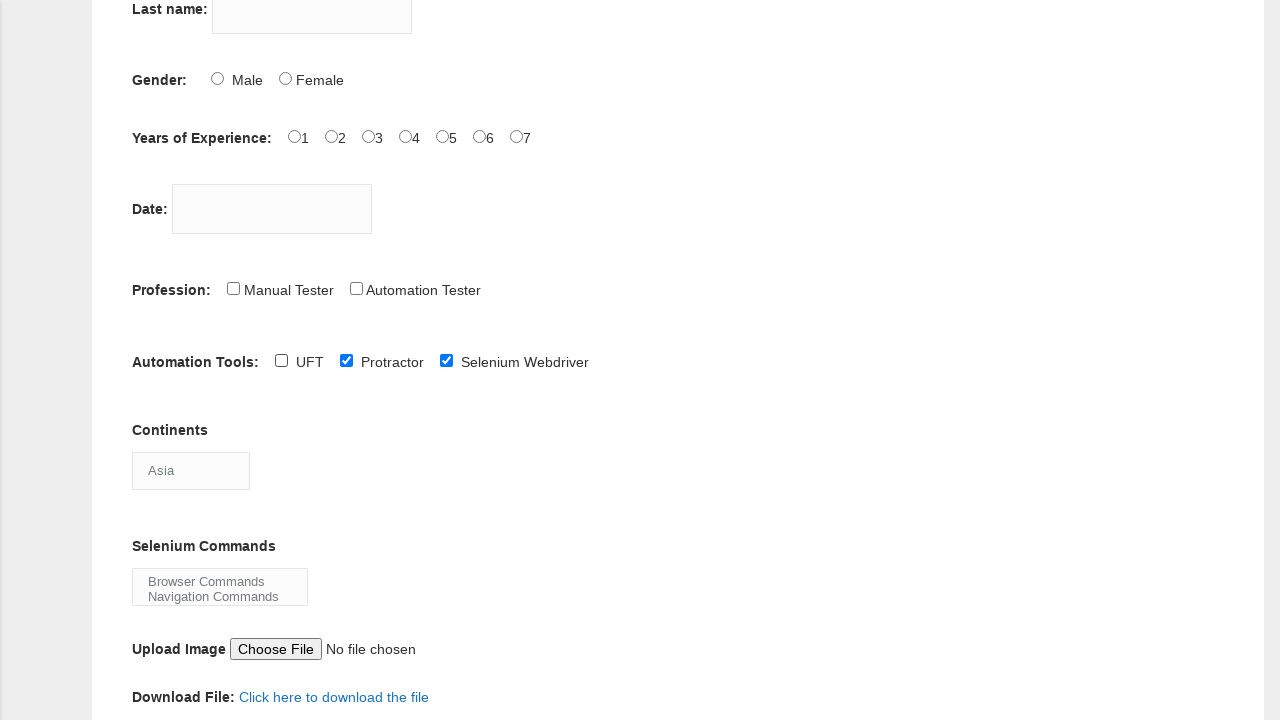

Unchecked checkbox with locator '//input[@id='tool-1' and @type='checkbox']' at (346, 360) on //input[@id='tool-1' and @type='checkbox']
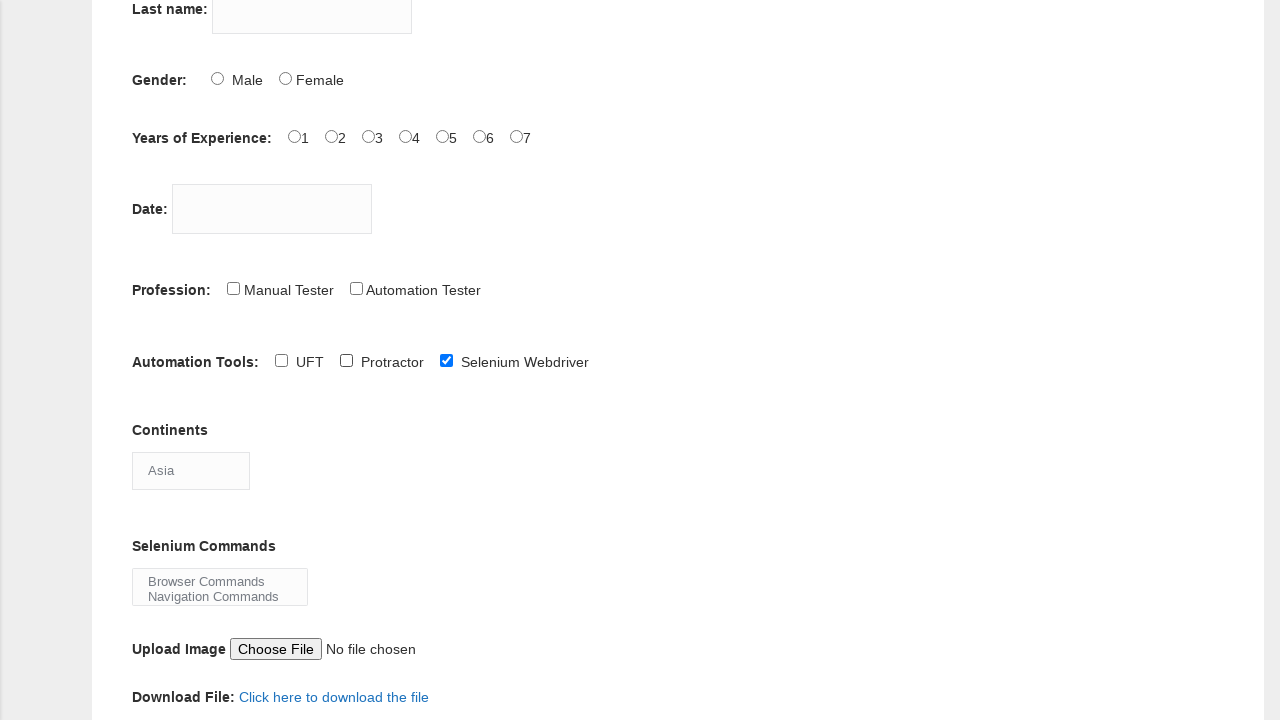

Unchecked checkbox with locator '//input[@id='tool-2' and @type='checkbox']' at (446, 360) on //input[@id='tool-2' and @type='checkbox']
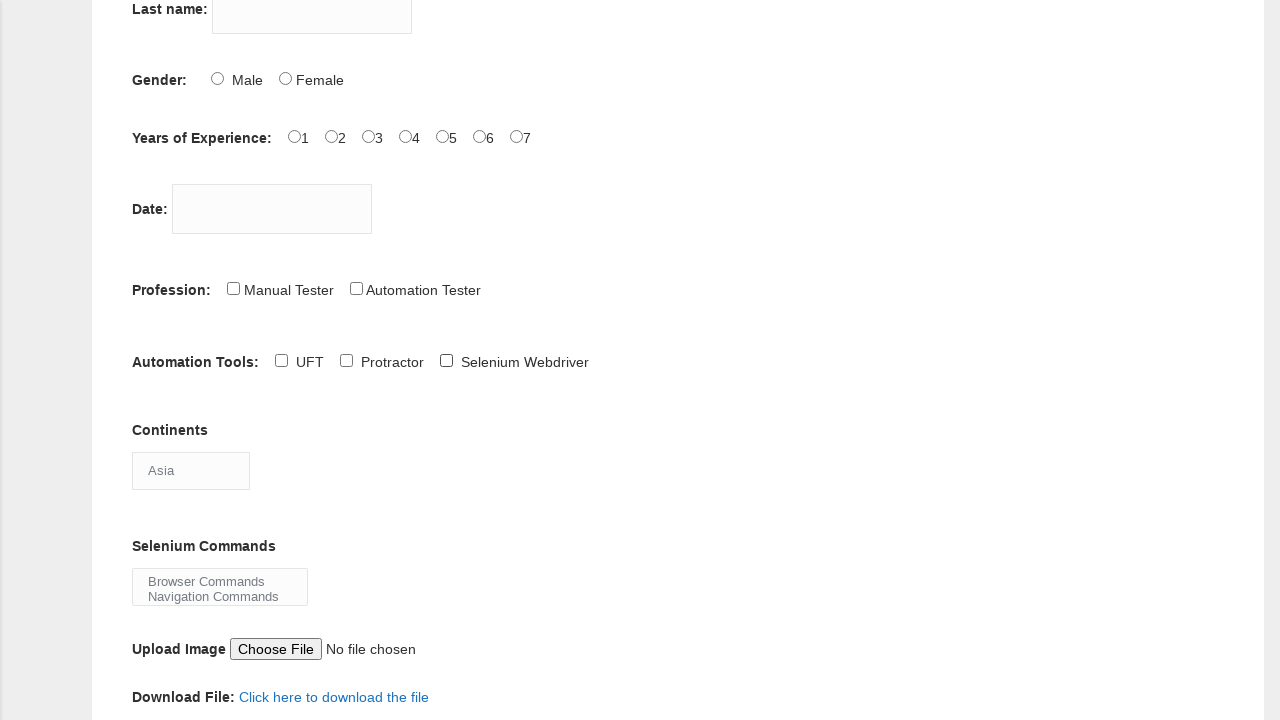

Waited 5 seconds for visual confirmation
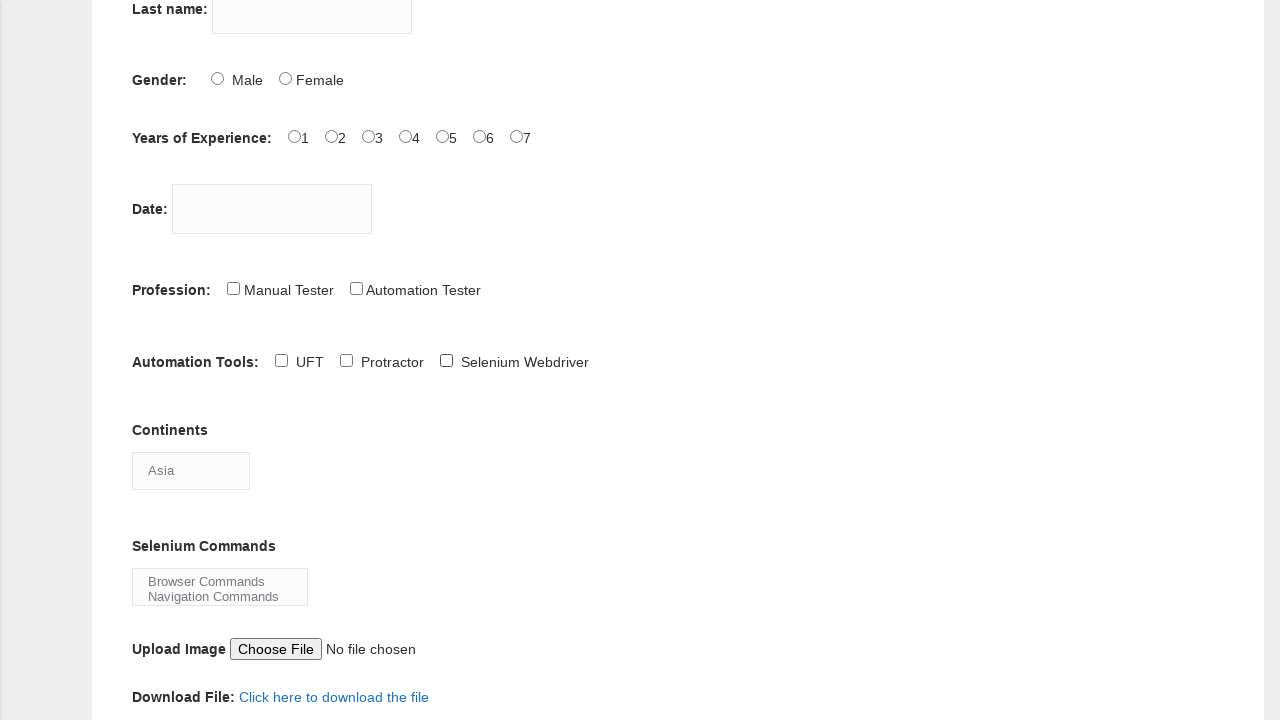

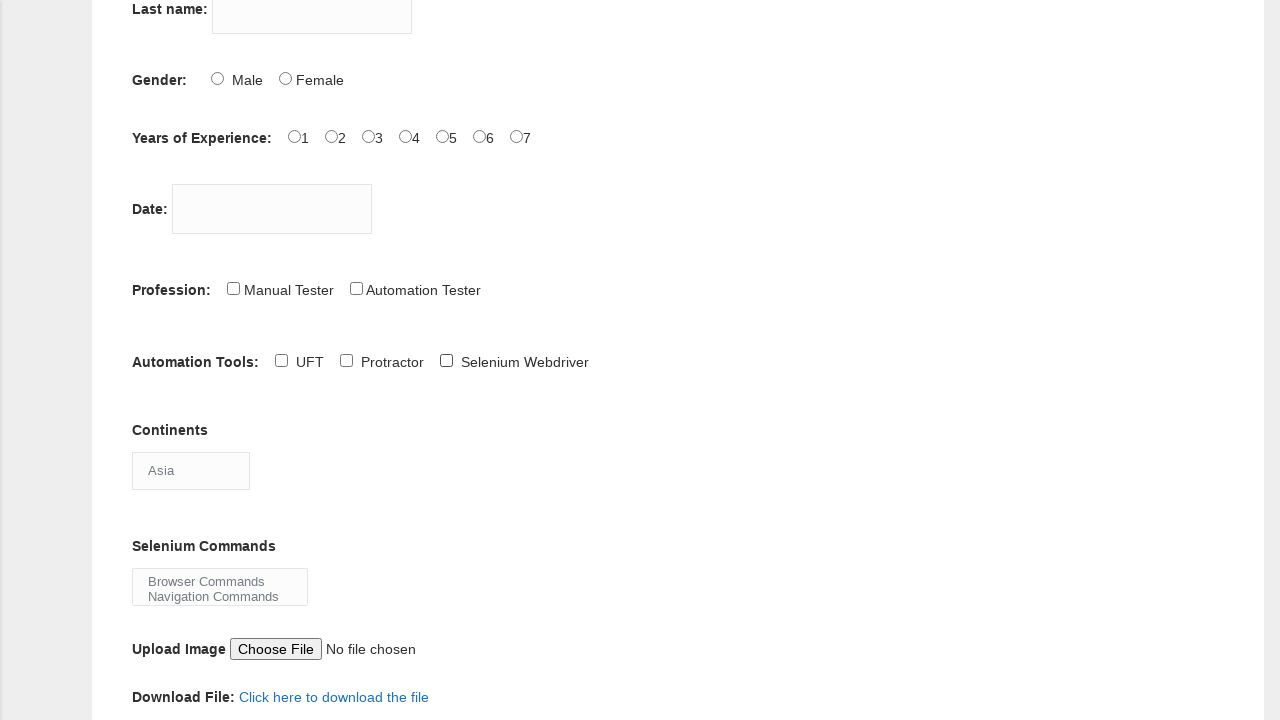